Tests the datepicker form field by entering a date and pressing Enter to submit

Starting URL: https://formy-project.herokuapp.com/datepicker

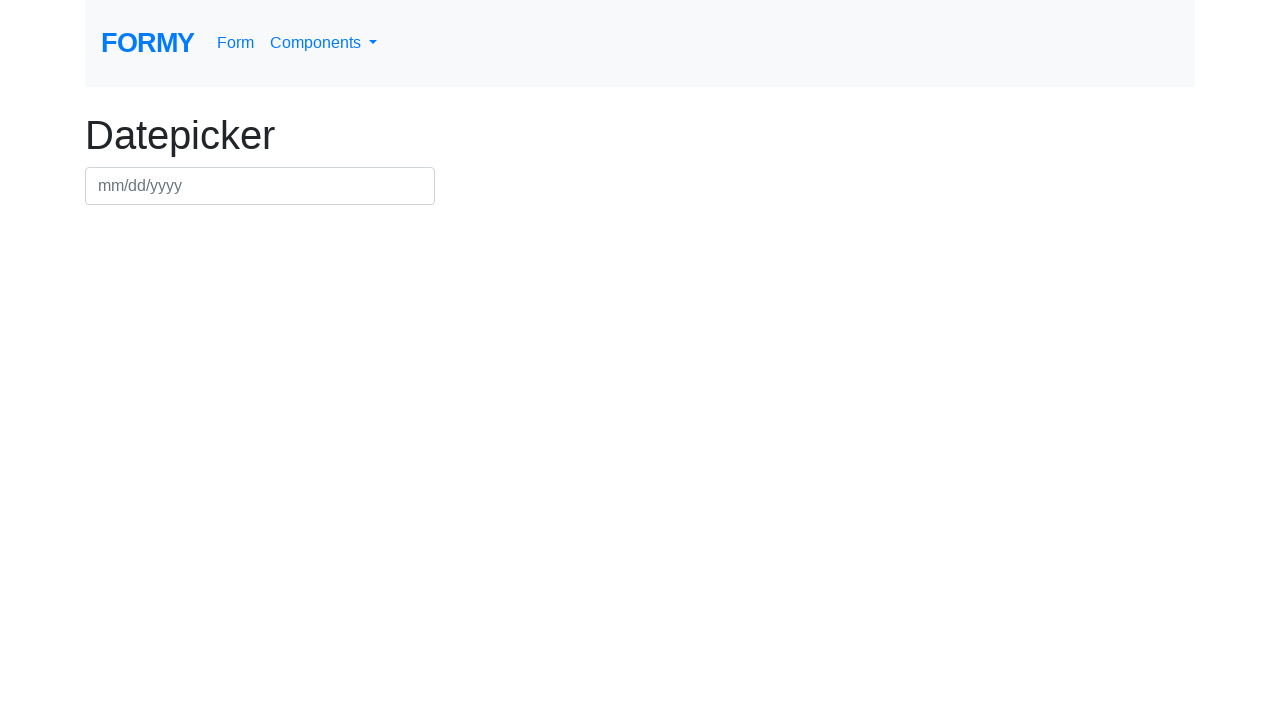

Filled datepicker field with date 07/15/2024 on #datepicker
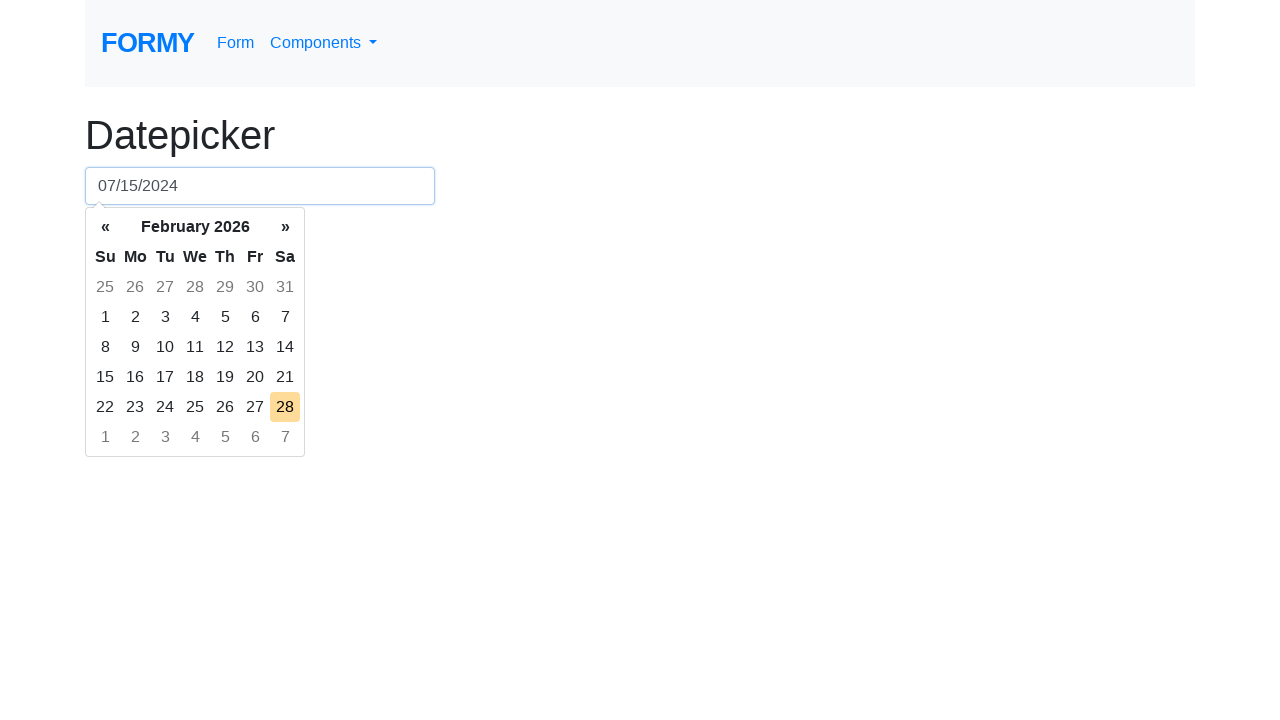

Pressed Enter to submit the date selection on #datepicker
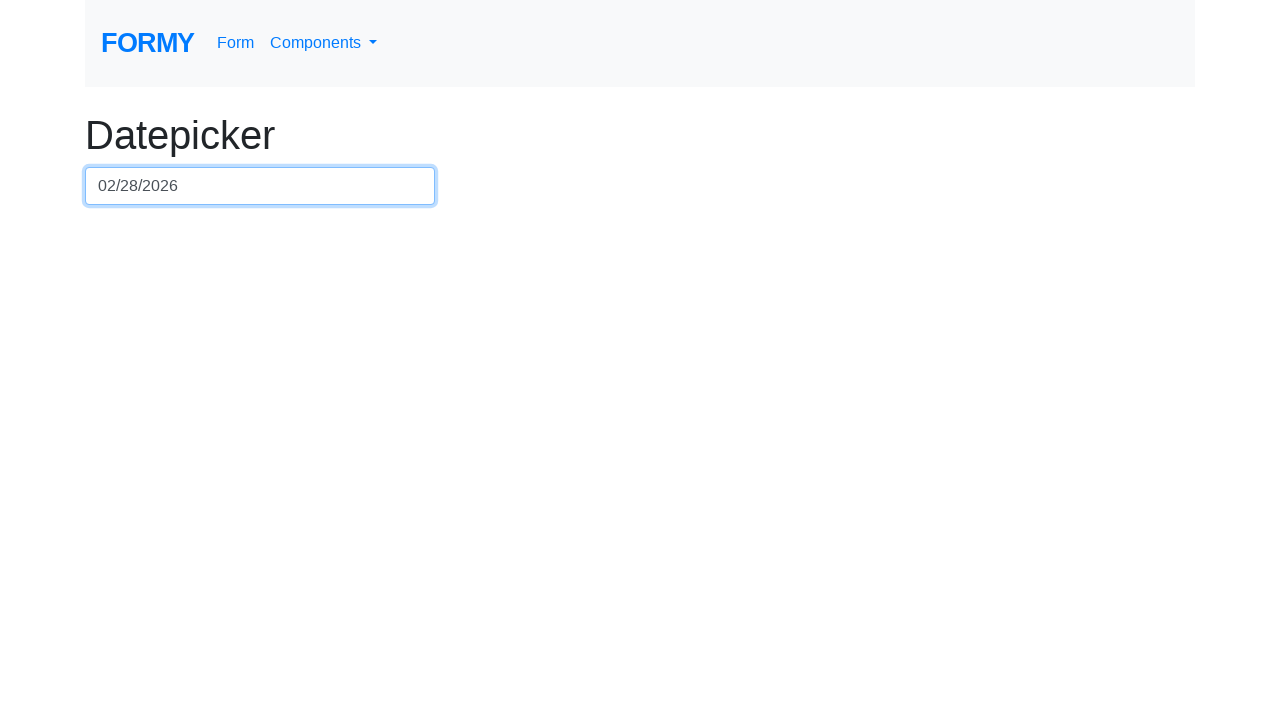

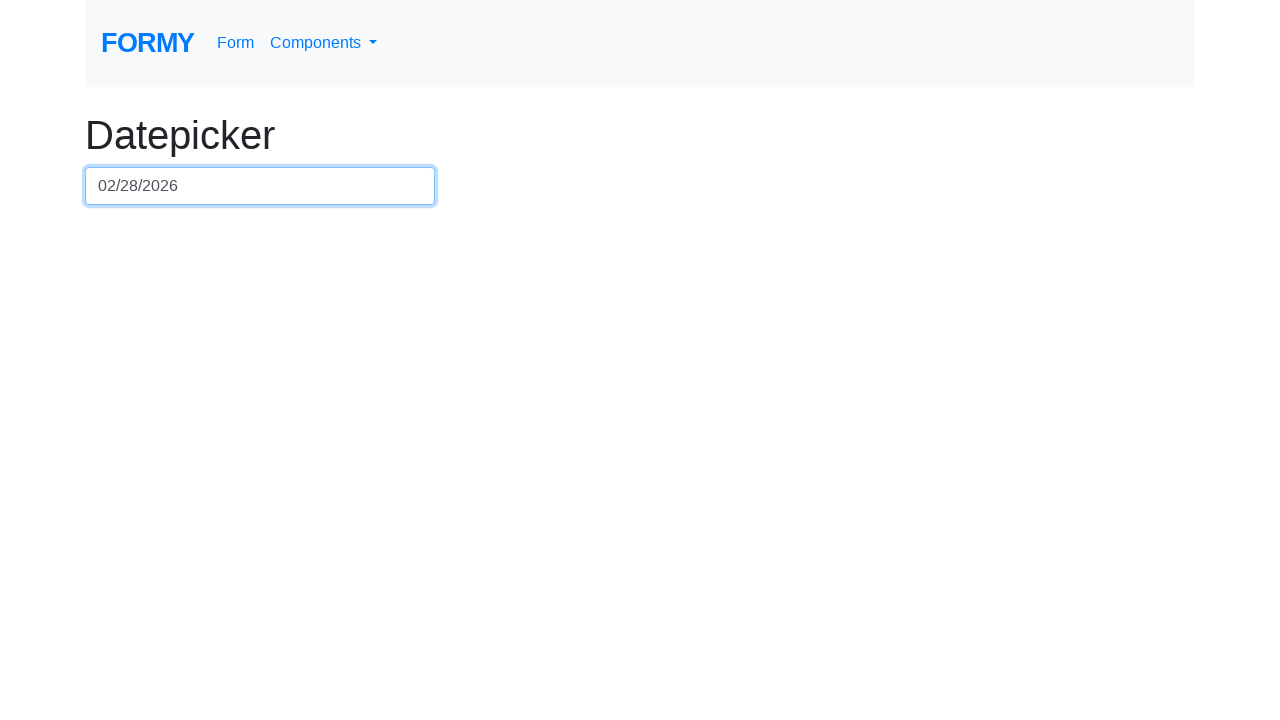